Tests checking multiple checkboxes at once using their values

Starting URL: https://artoftesting.com/samplesiteforselenium

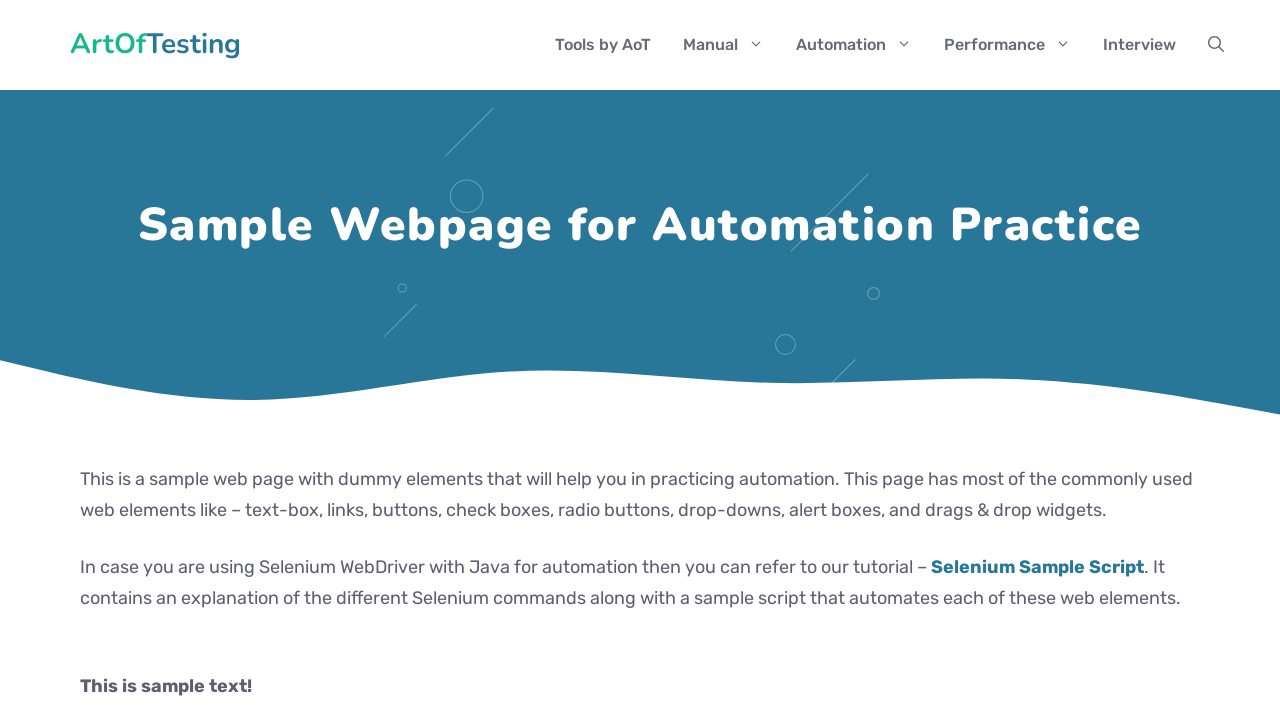

Checked 'Automation' checkbox at (86, 360) on input[type="checkbox"][value="Automation"]
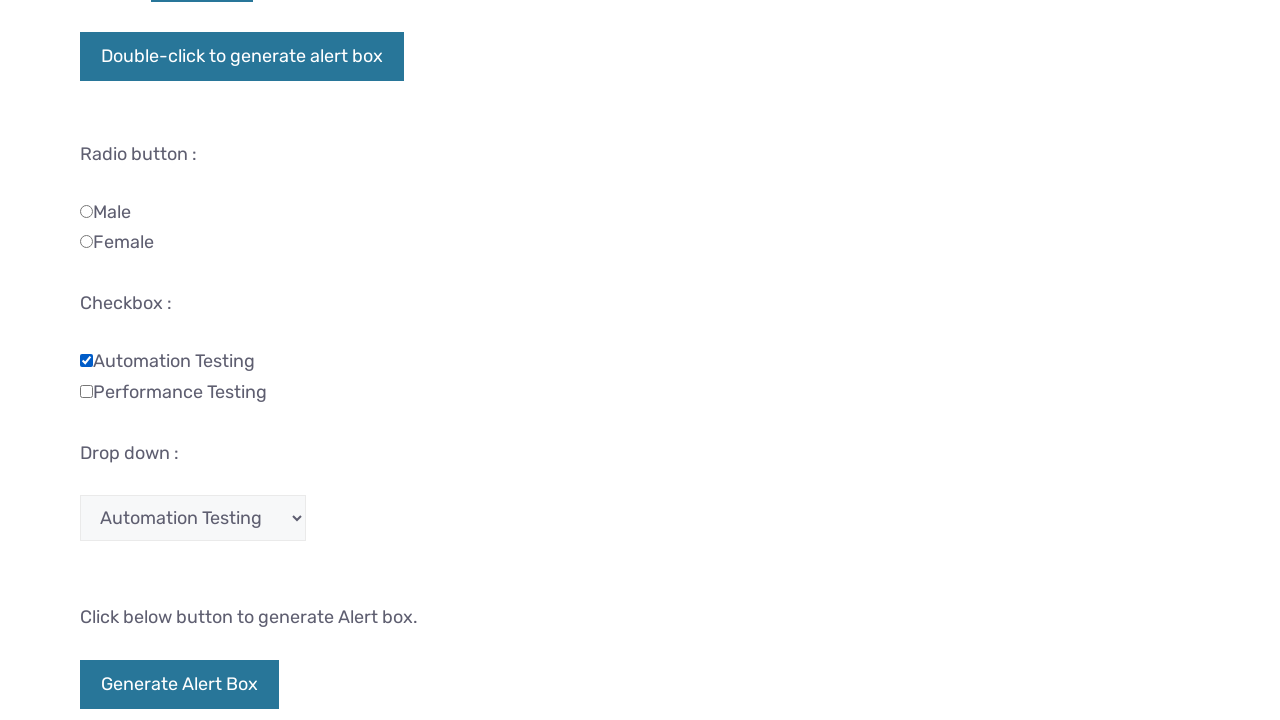

Checked 'Performance' checkbox at (86, 391) on input[type="checkbox"][value="Performance"]
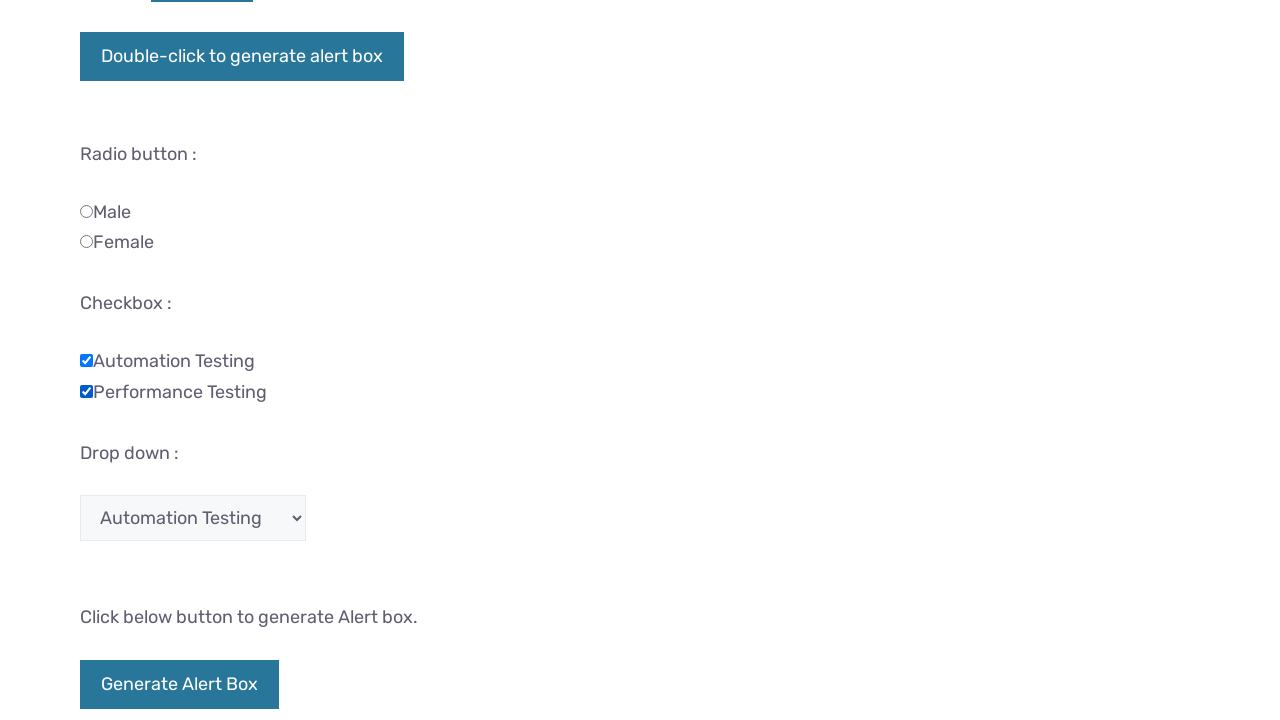

Verified 'Automation' checkbox is checked
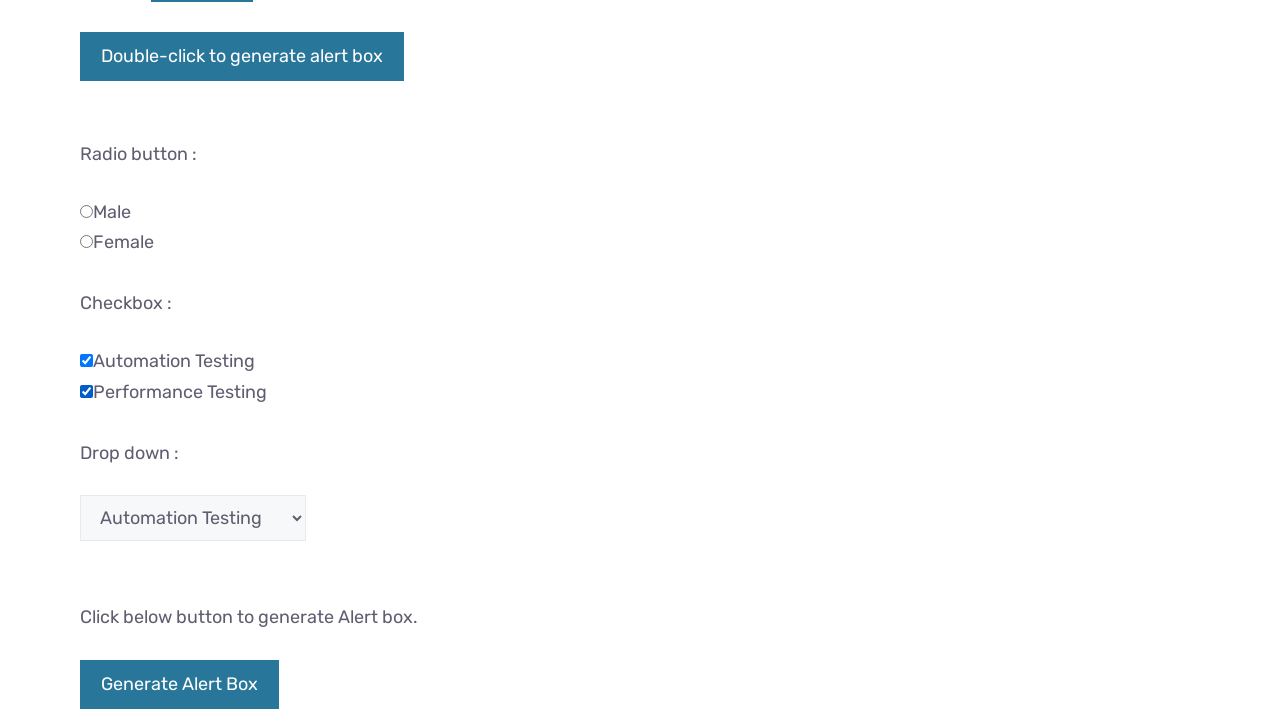

Verified 'Performance' checkbox is checked
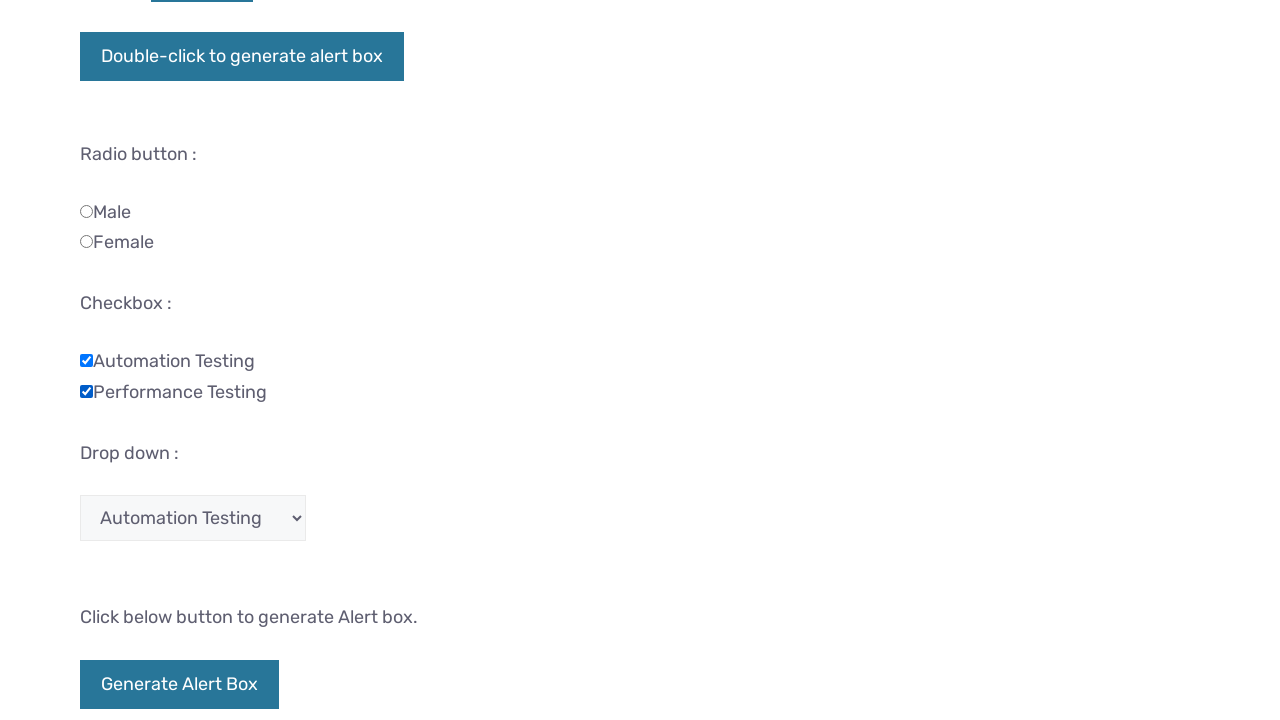

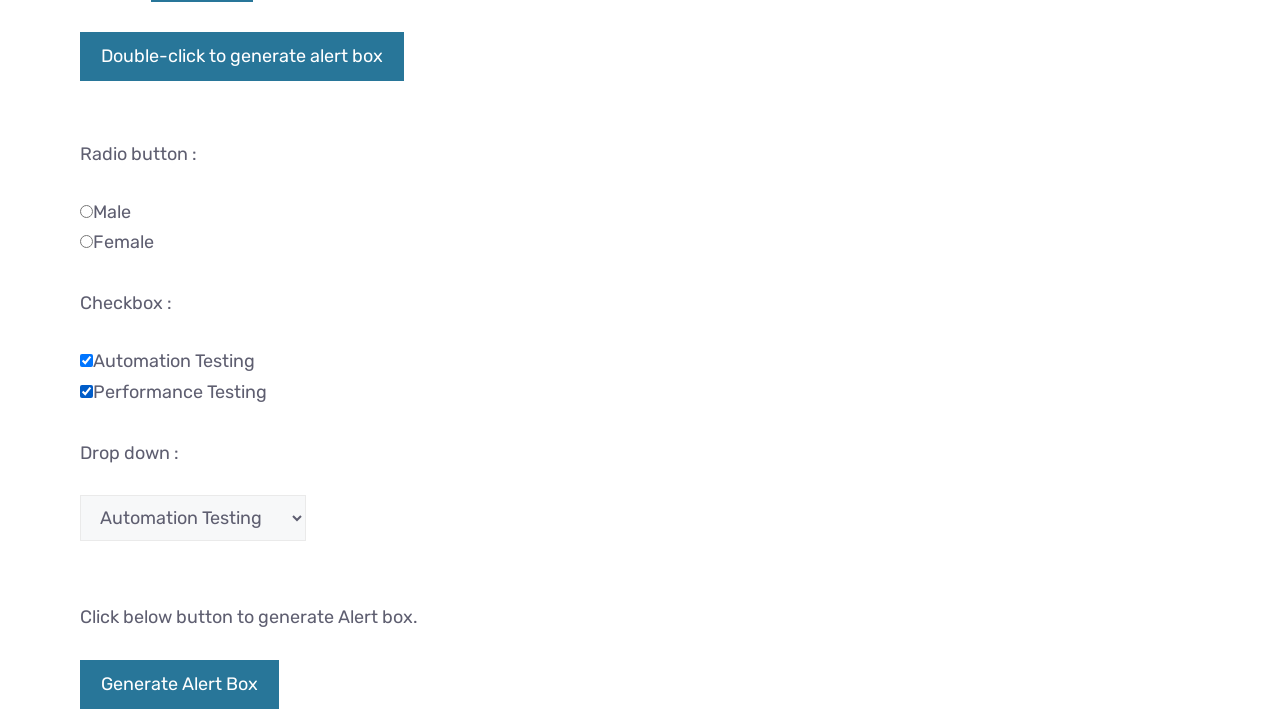